Tests static dropdown functionality by selecting an option from a currency dropdown using index-based selection on a practice website.

Starting URL: https://rahulshettyacademy.com/dropdownsPractise/

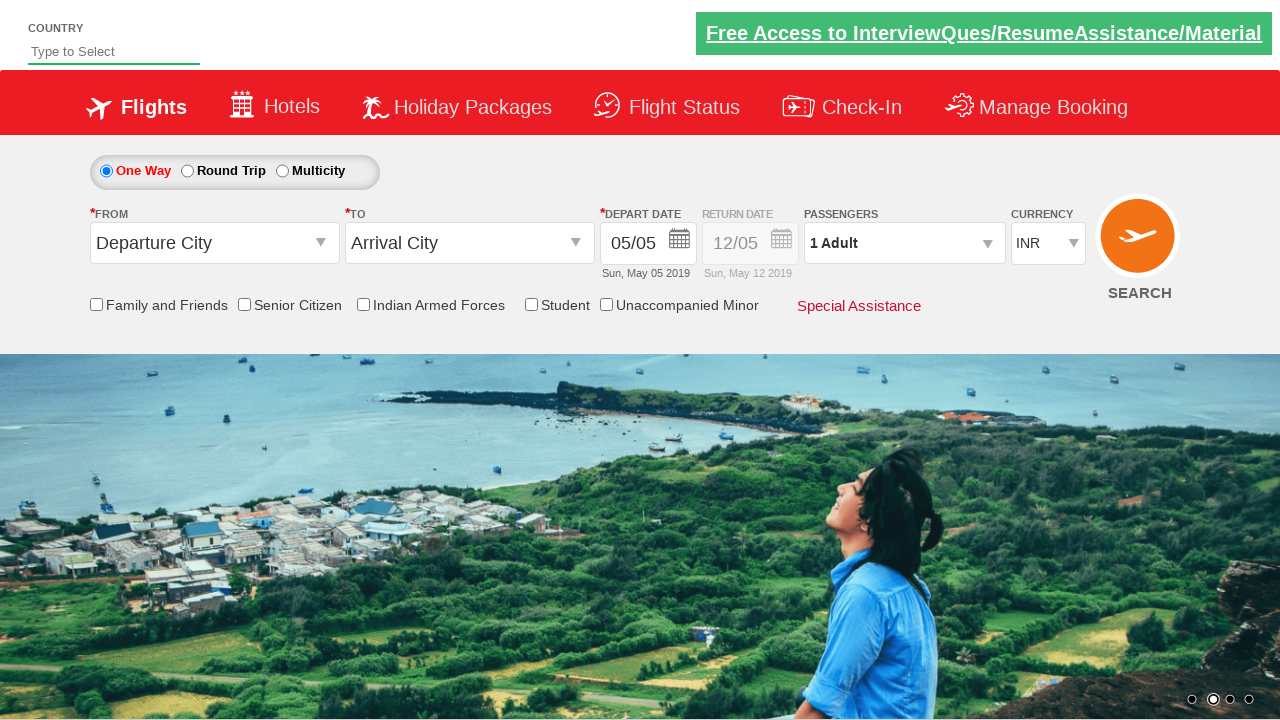

Currency dropdown selector became available
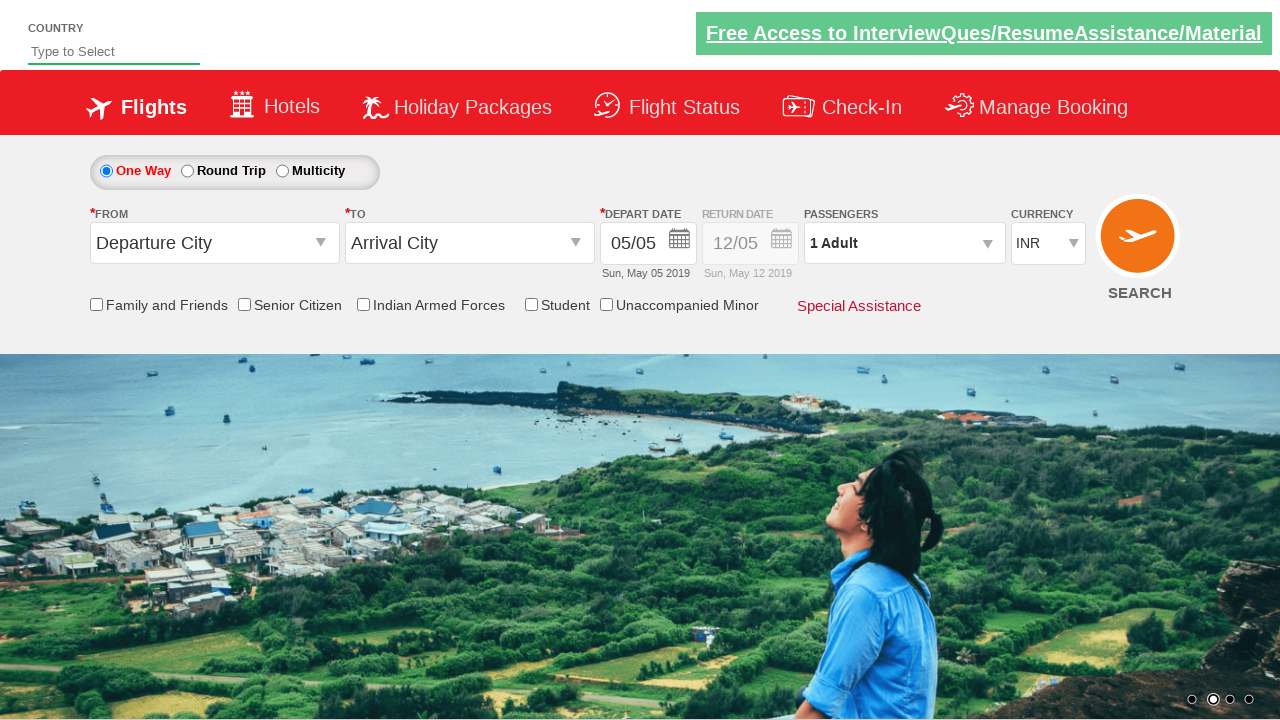

Selected 4th option (index 3) from currency dropdown on #ctl00_mainContent_DropDownListCurrency
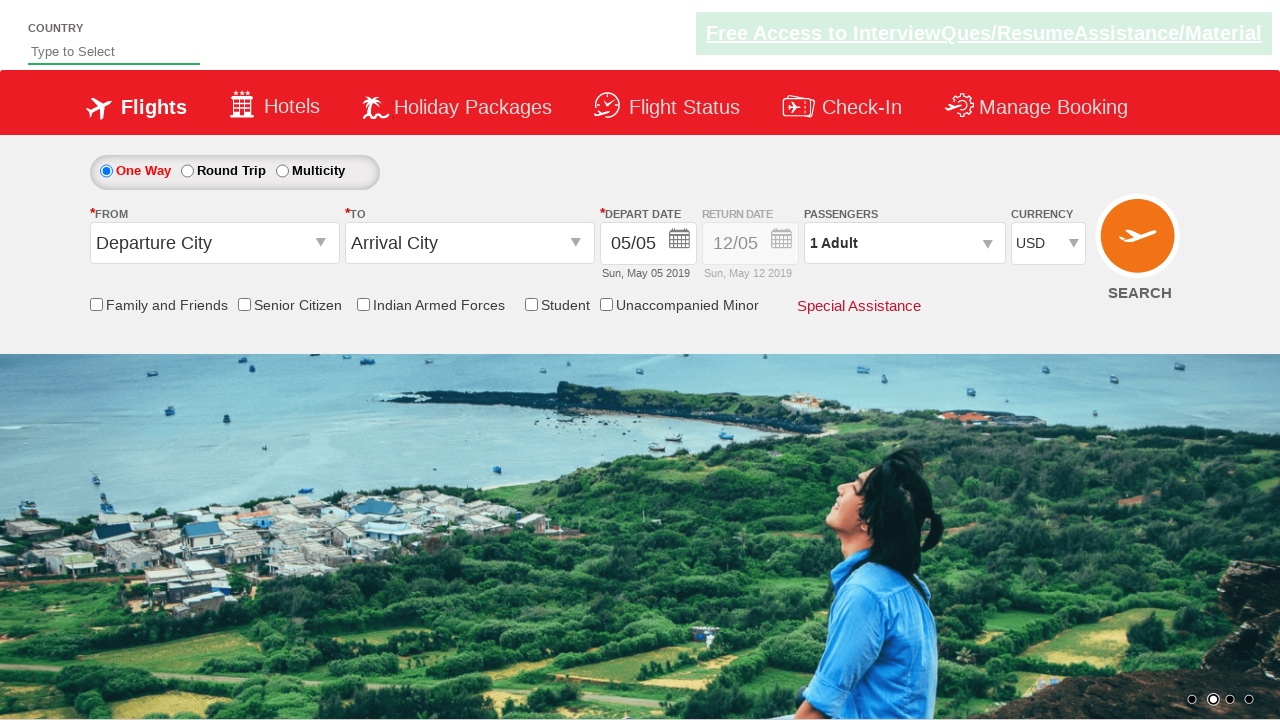

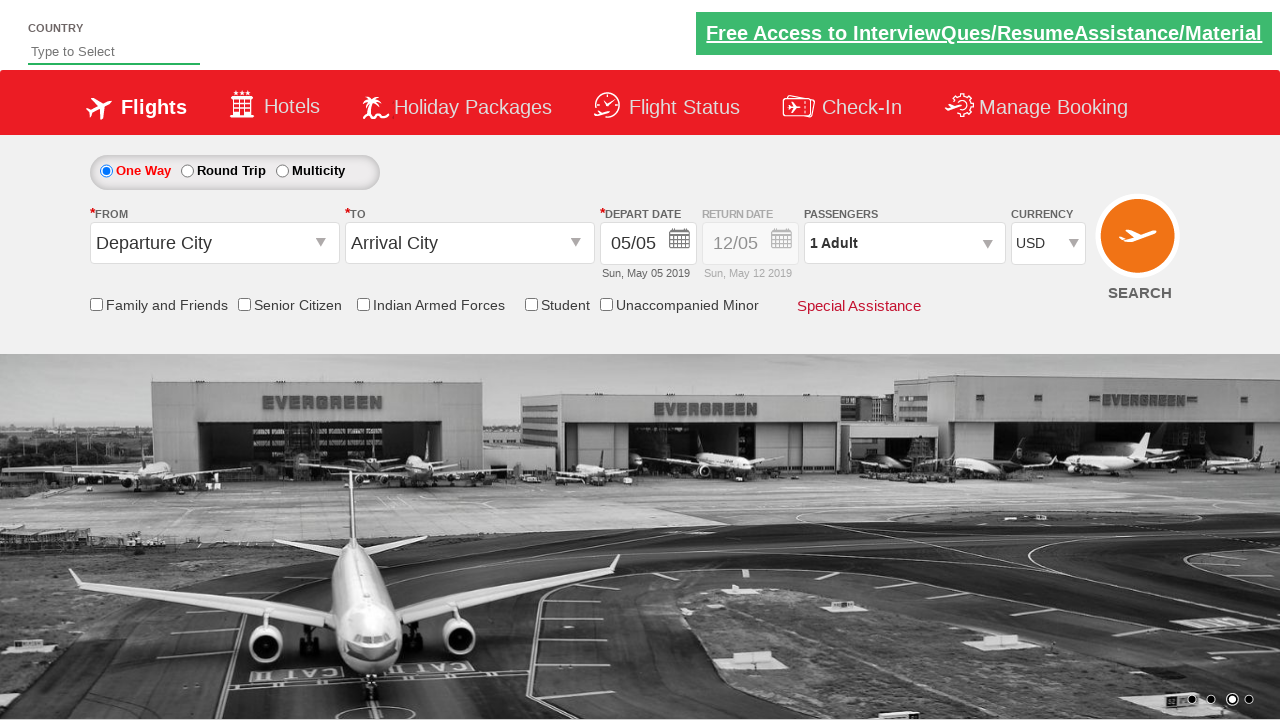